Tests keyboard key press functionality by sending SPACE and LEFT arrow keys to a page element and verifying the displayed result text shows which key was pressed.

Starting URL: http://the-internet.herokuapp.com/key_presses

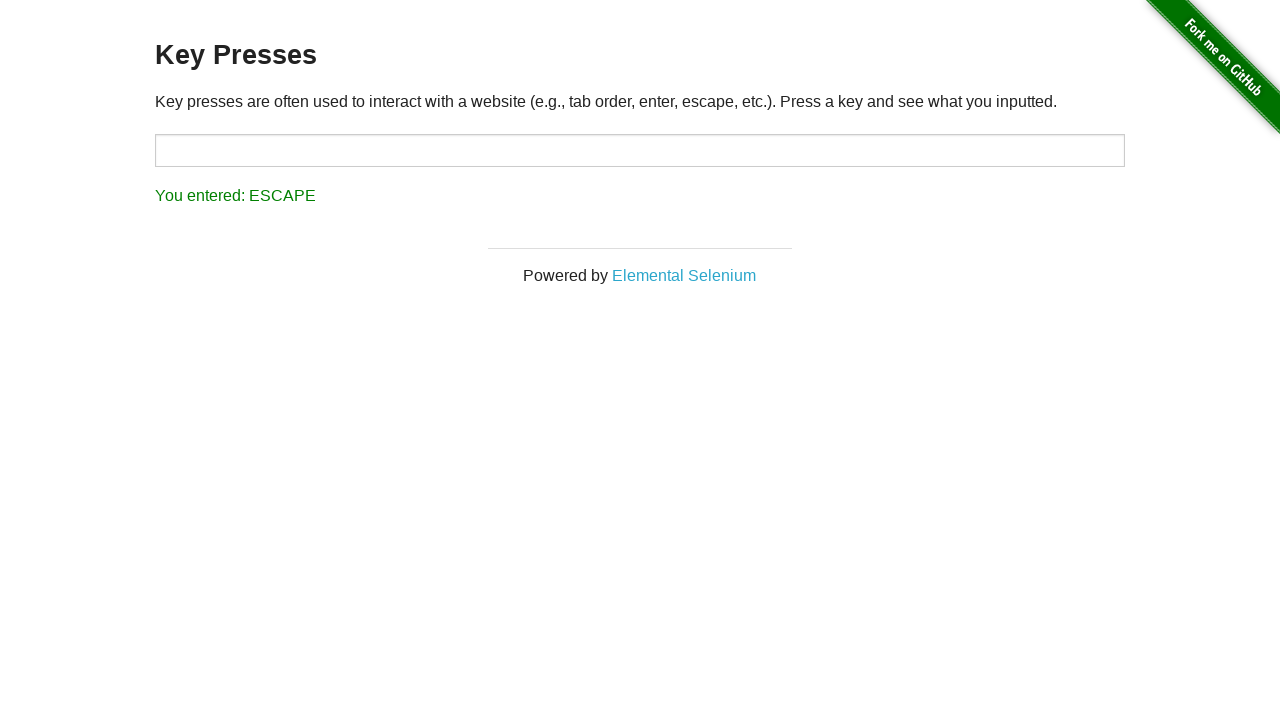

Pressed SPACE key on target element on #target
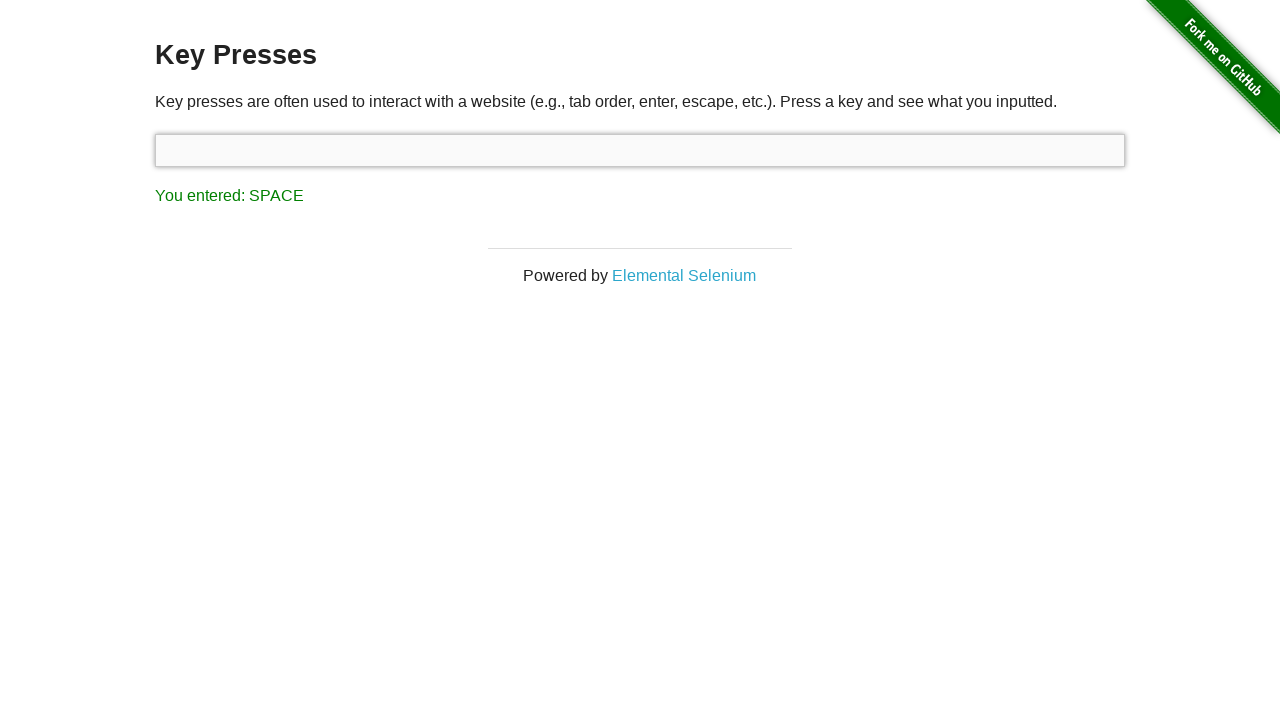

Result element loaded after SPACE key press
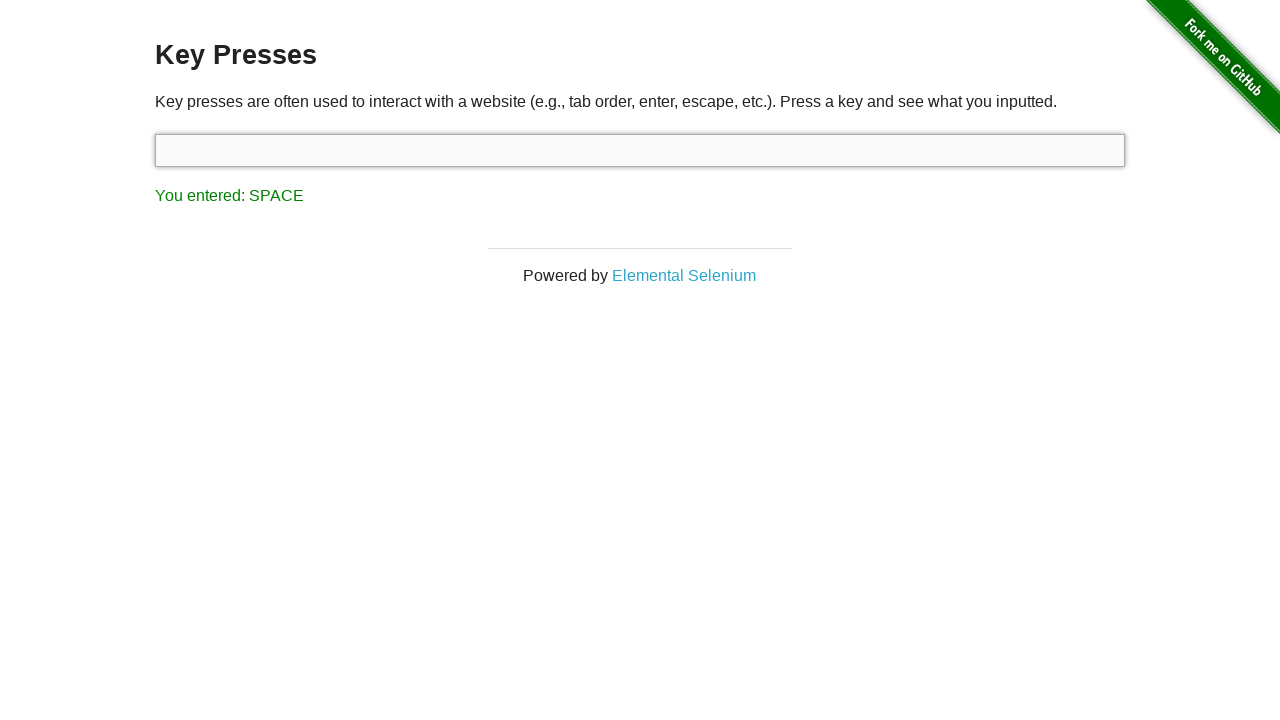

Retrieved result text content
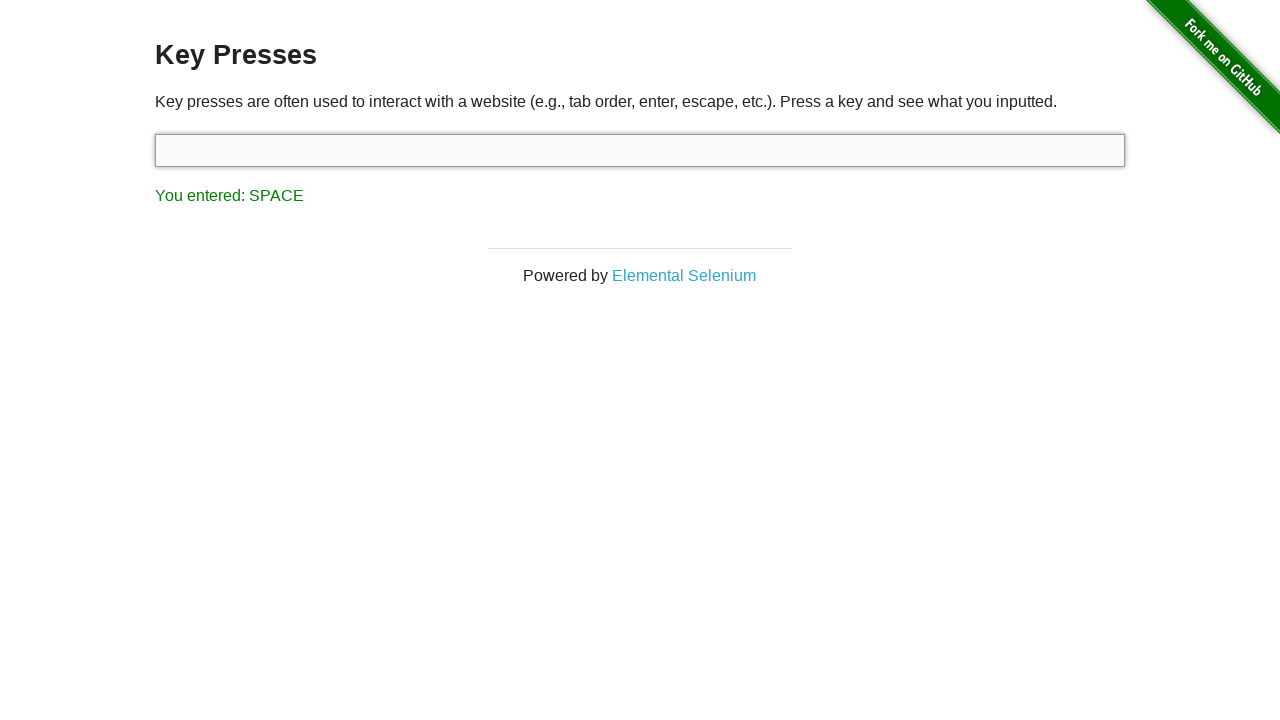

Verified result text shows SPACE was pressed
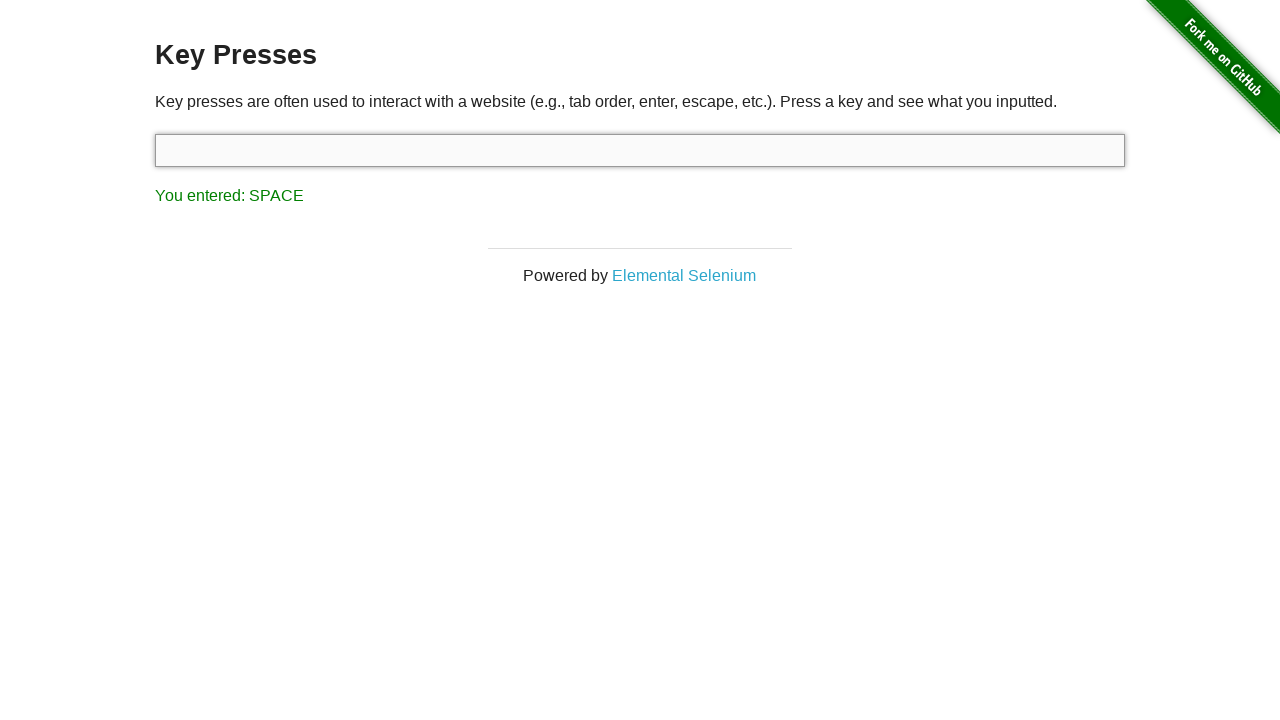

Pressed LEFT arrow key on focused element
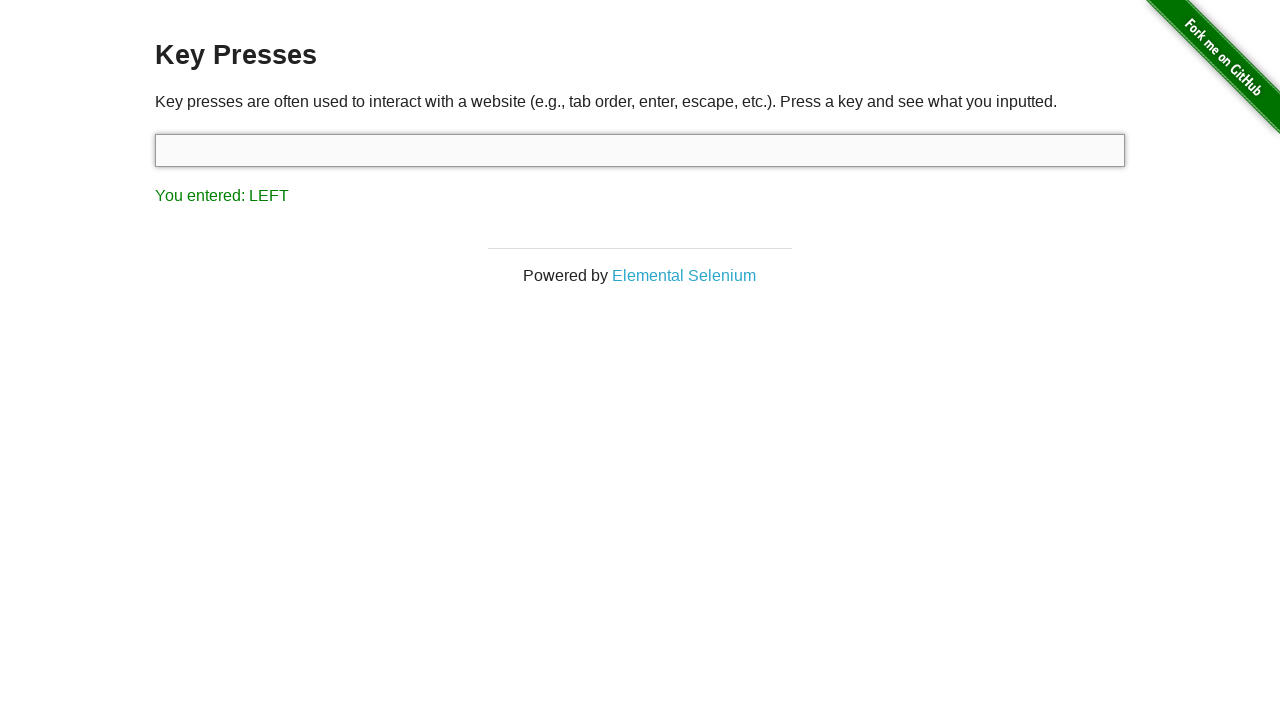

Retrieved result text content after LEFT arrow press
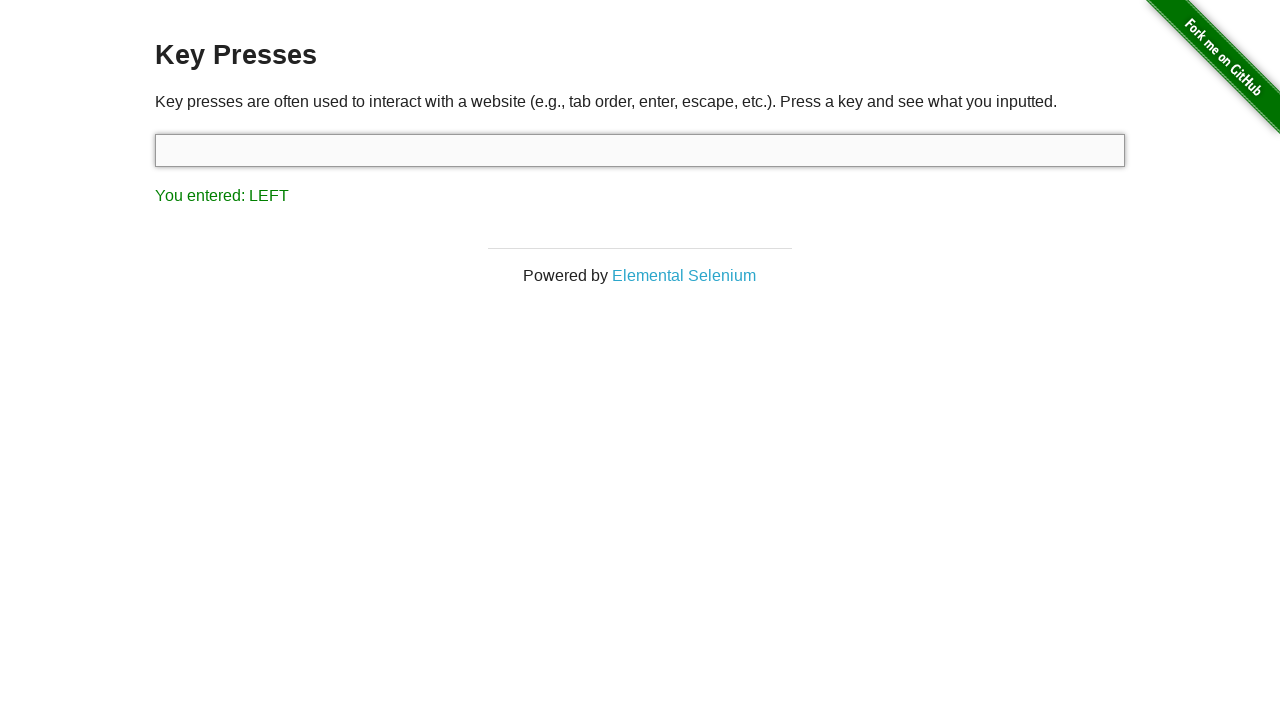

Verified result text shows LEFT arrow was pressed
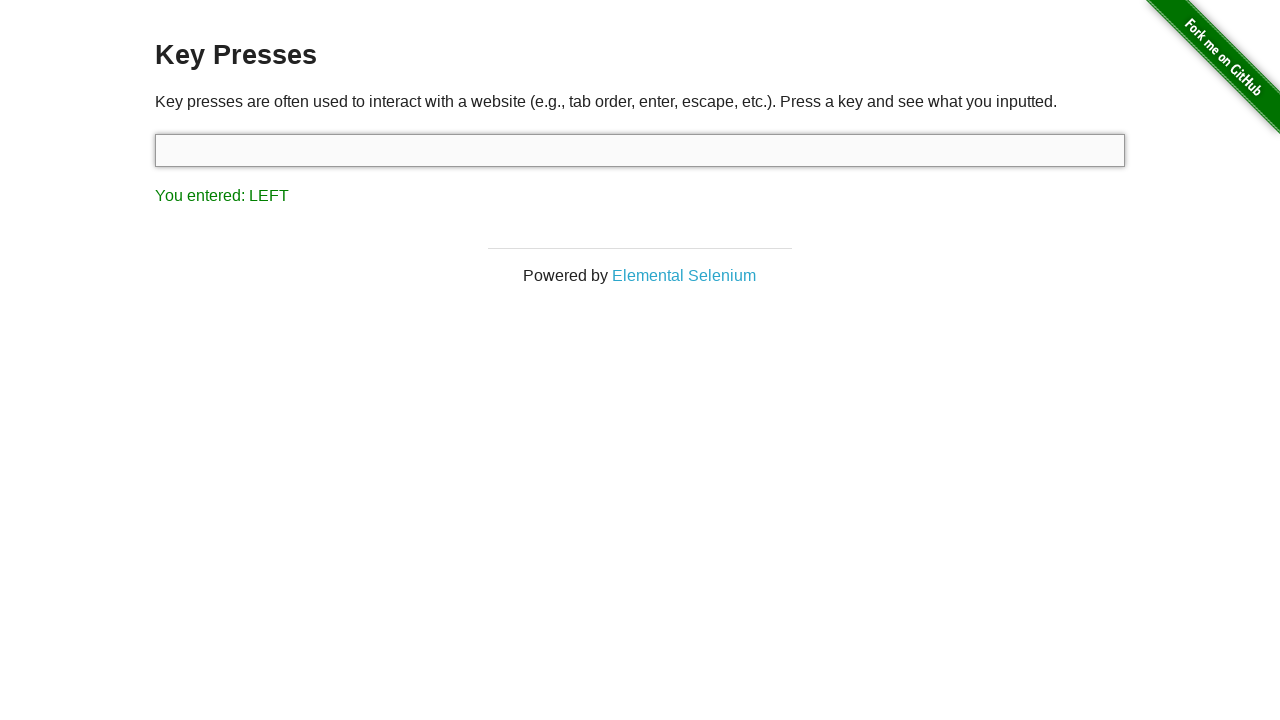

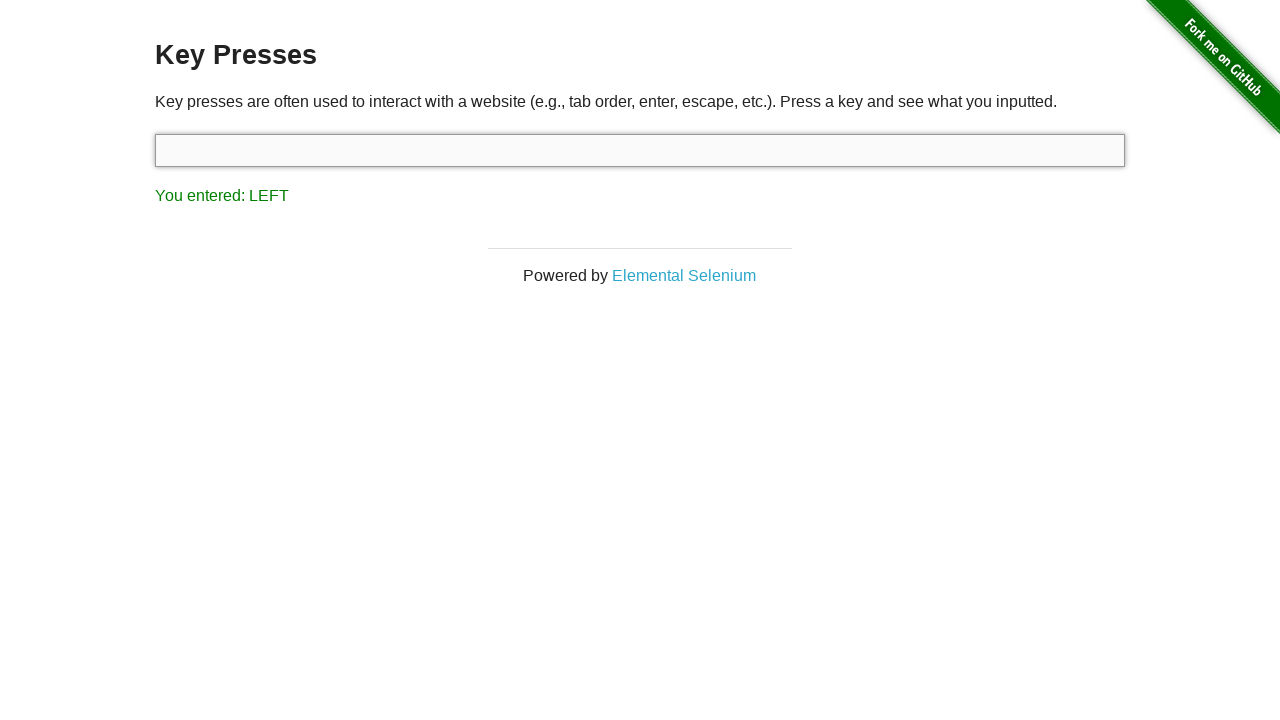